Tests browser navigation commands including navigating to a new URL, going back, going forward, and refreshing the page

Starting URL: https://demoqa.com/text-box

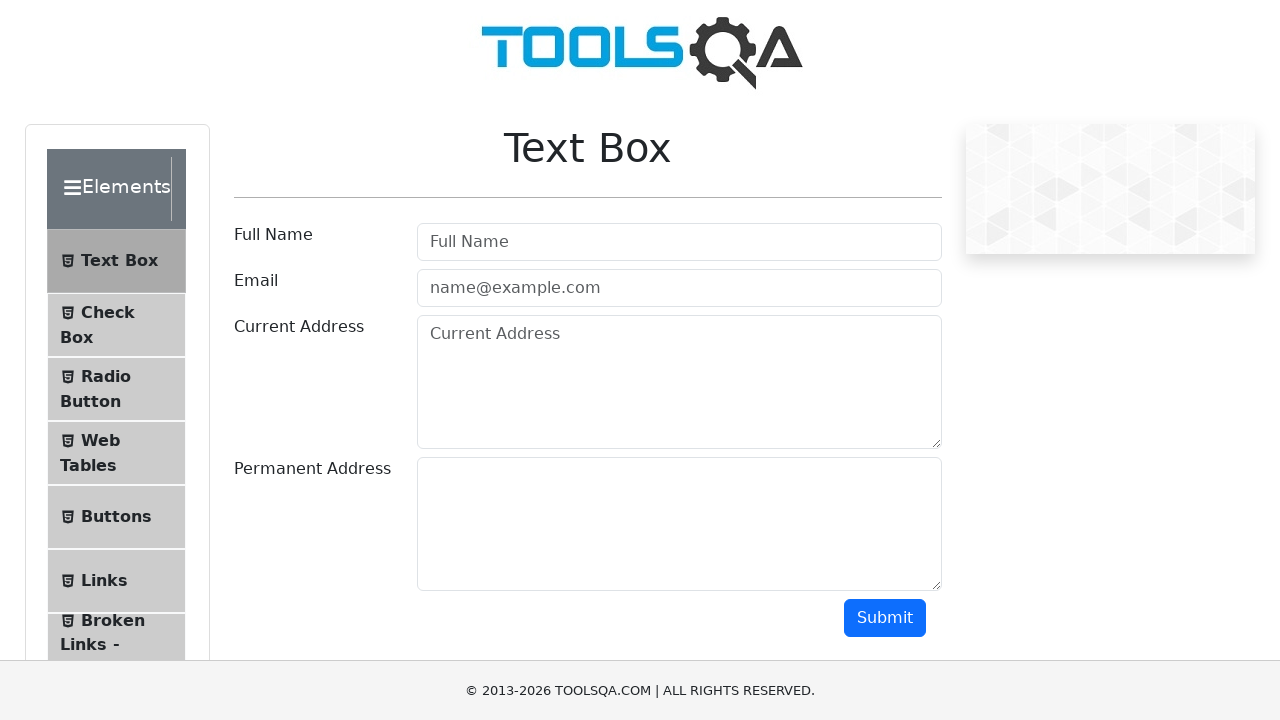

Navigated to Selenium webdriver commands list page
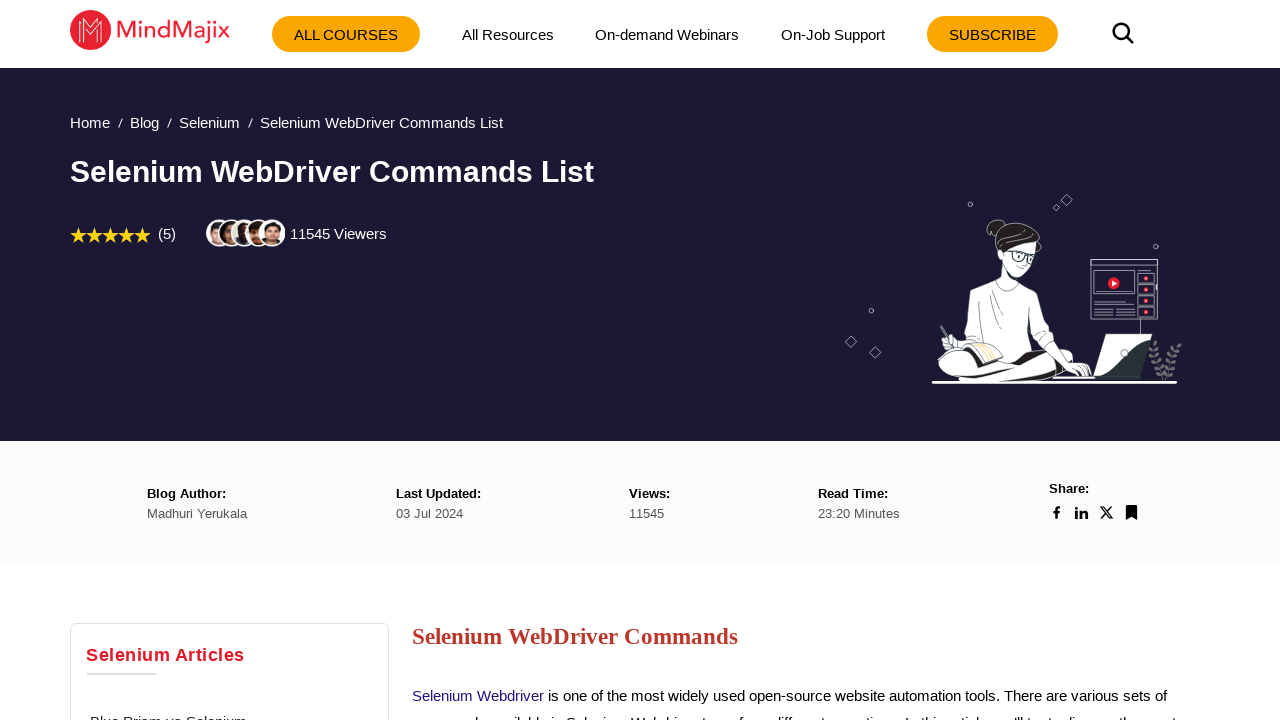

Navigated back to previous page
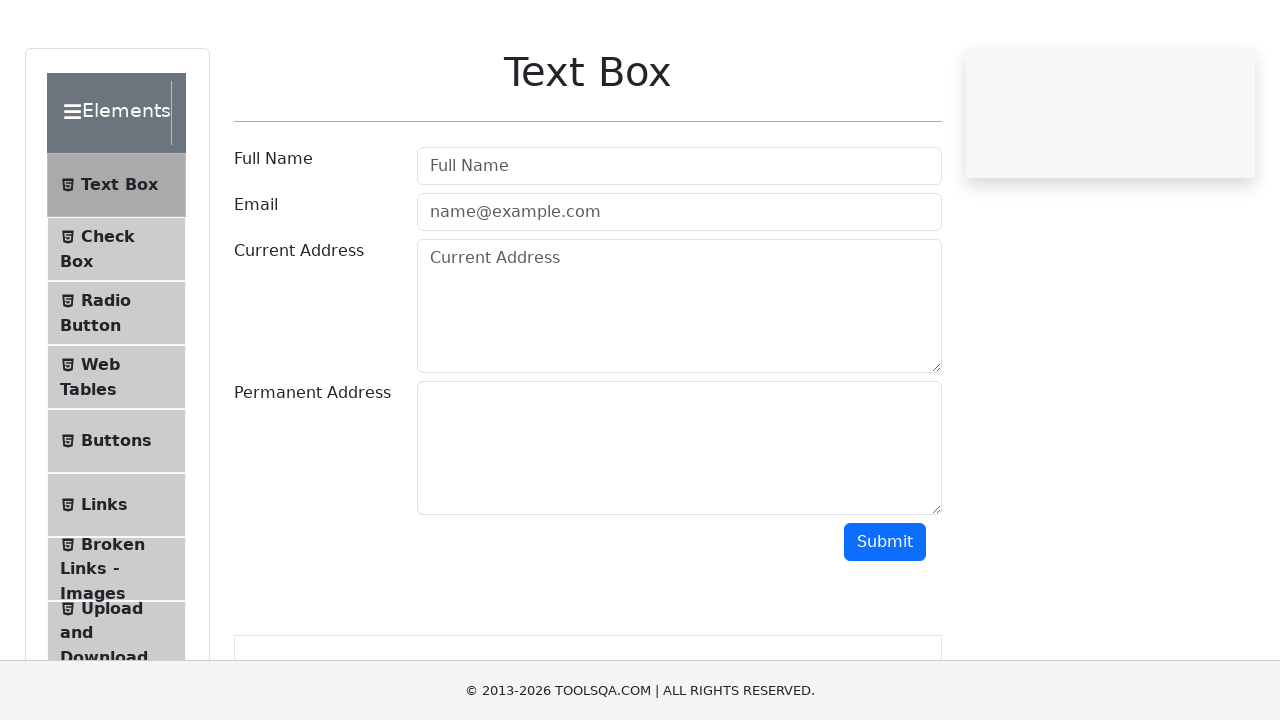

Navigated forward to Selenium webdriver commands list page
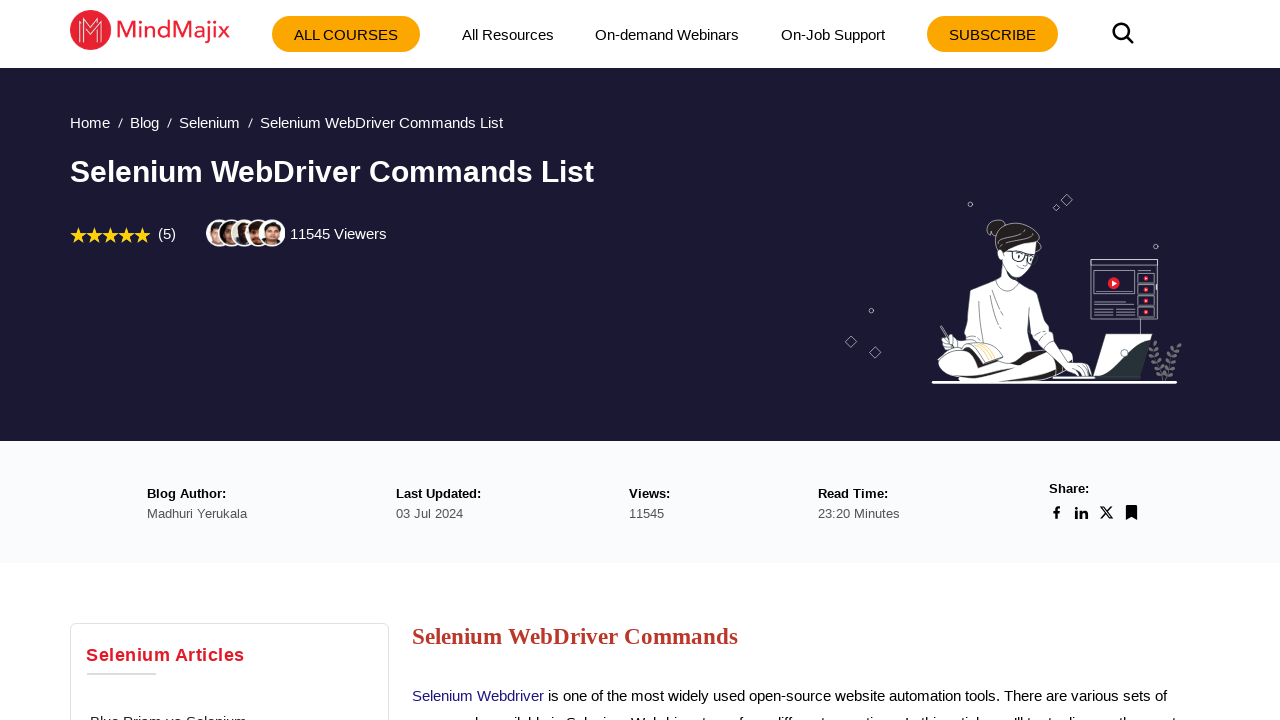

Refreshed the current page
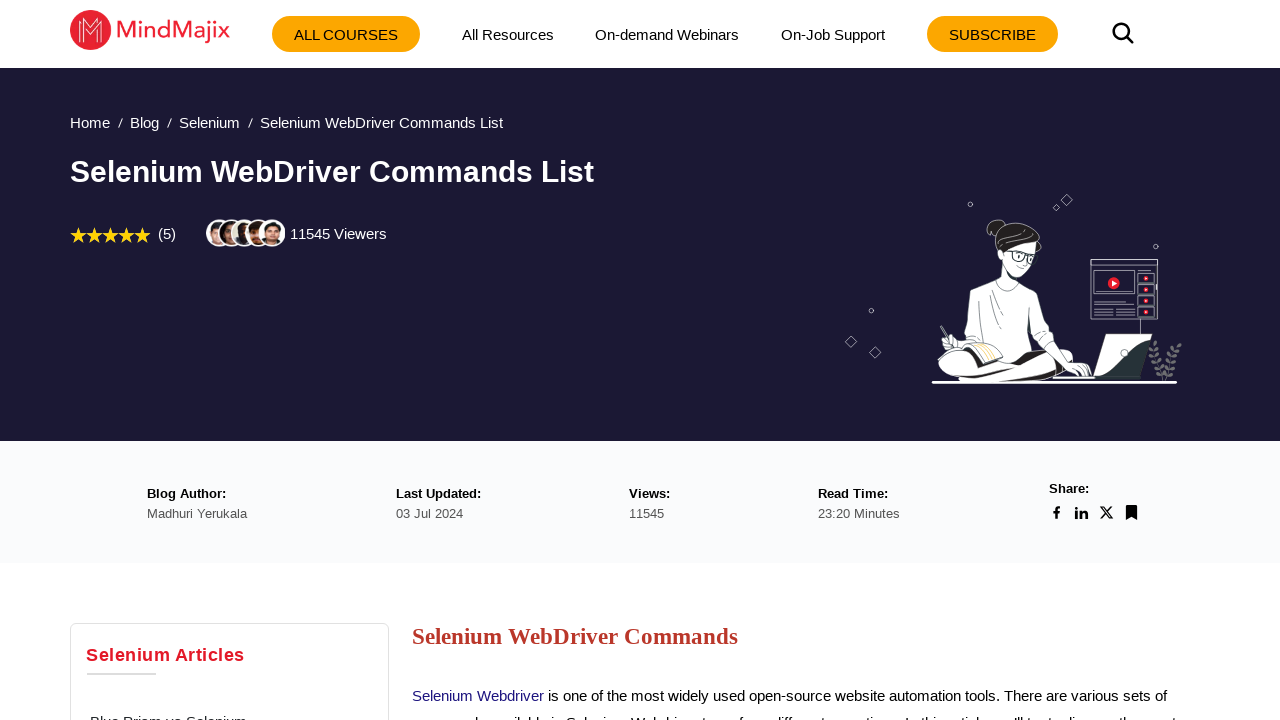

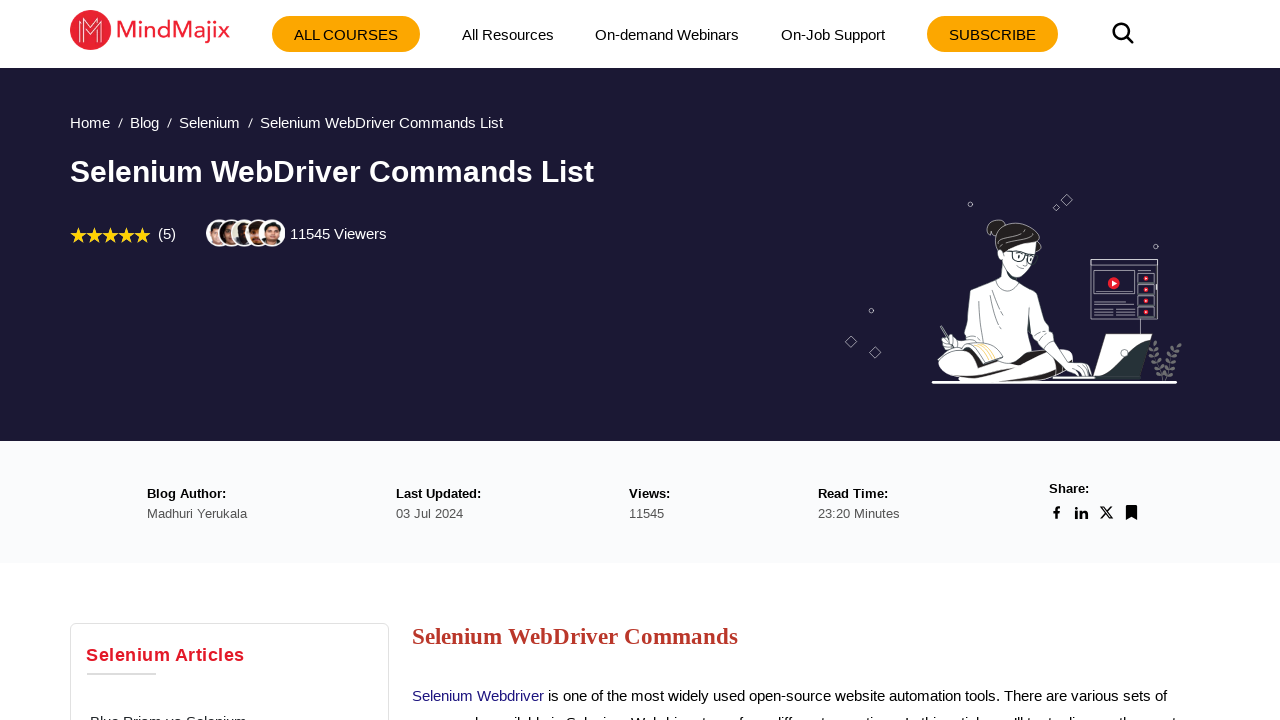